Tests clicking a button and verifying that a message element becomes displayed on the page

Starting URL: https://dgotlieb.github.io/Selenium/synchronization.html

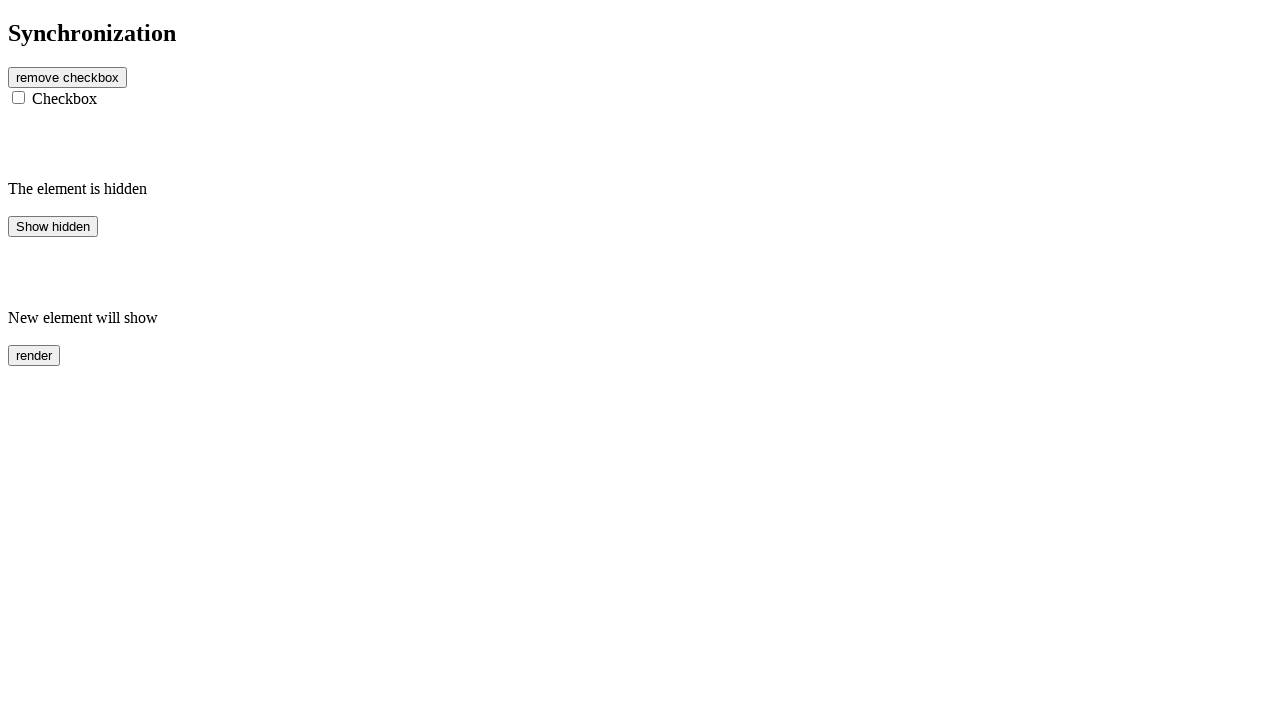

Navigated to synchronization test page
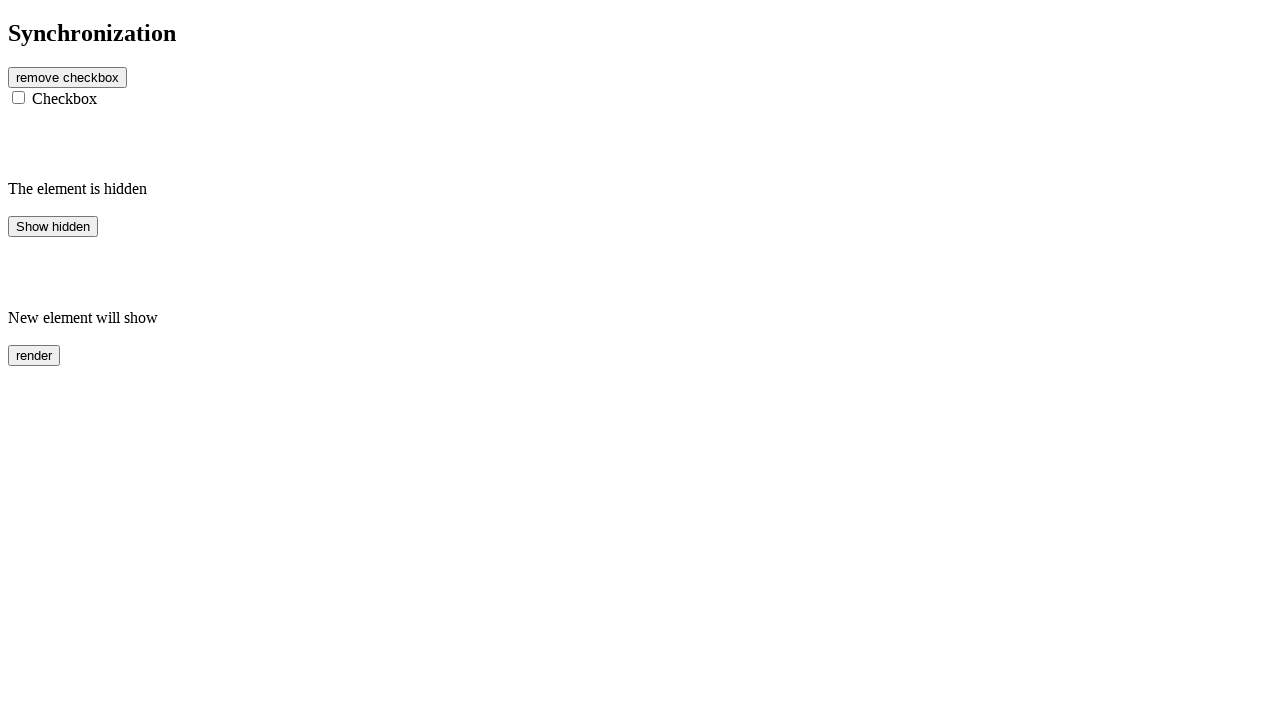

Clicked the remove button at (68, 77) on #btn
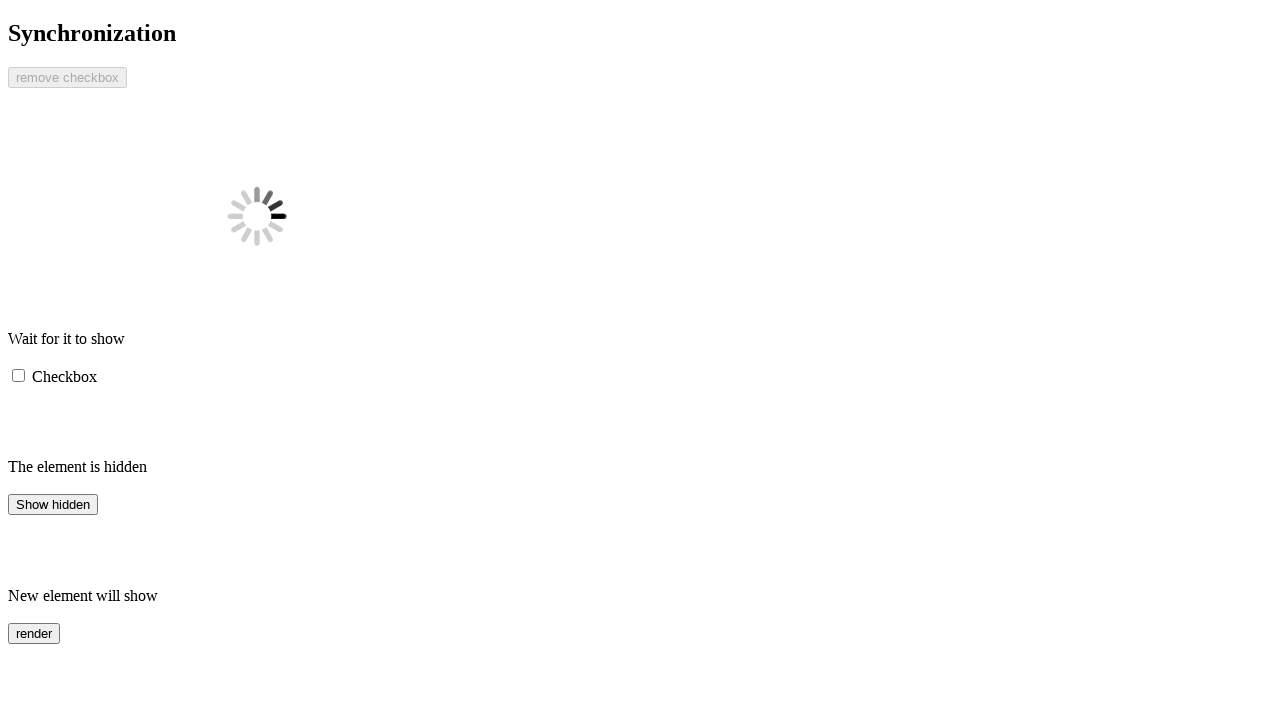

Verified that the message element is now visible
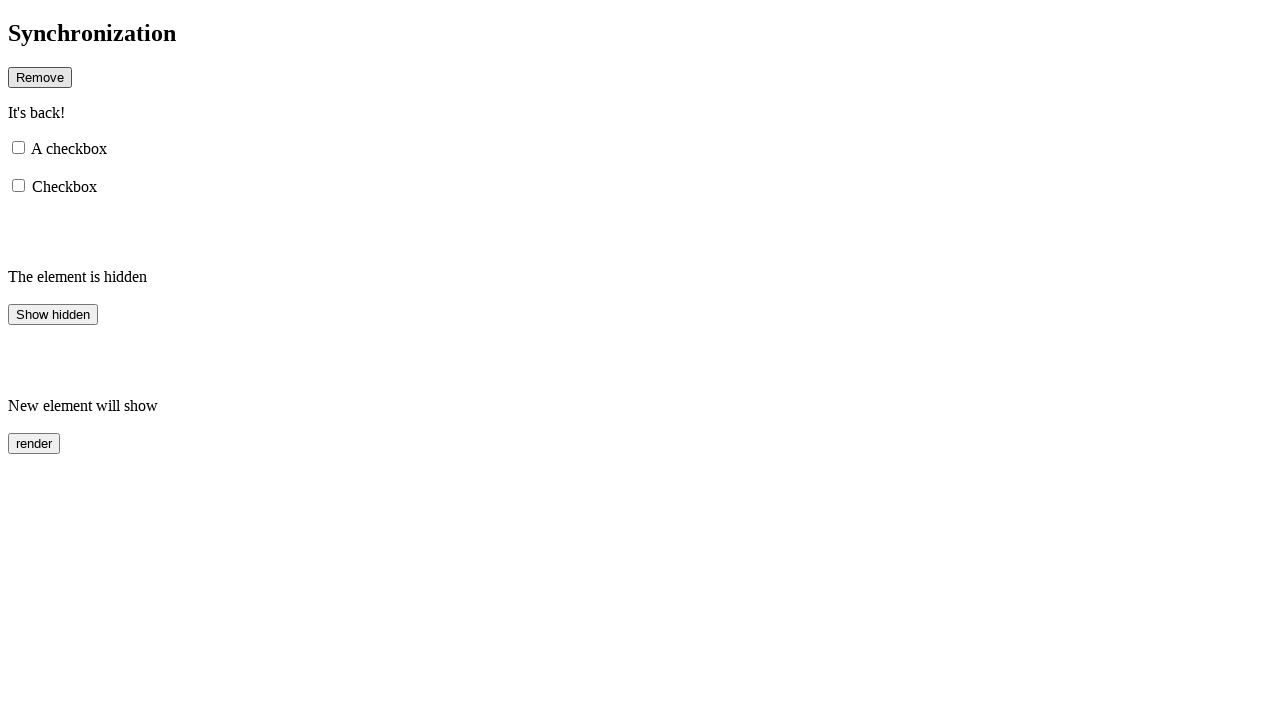

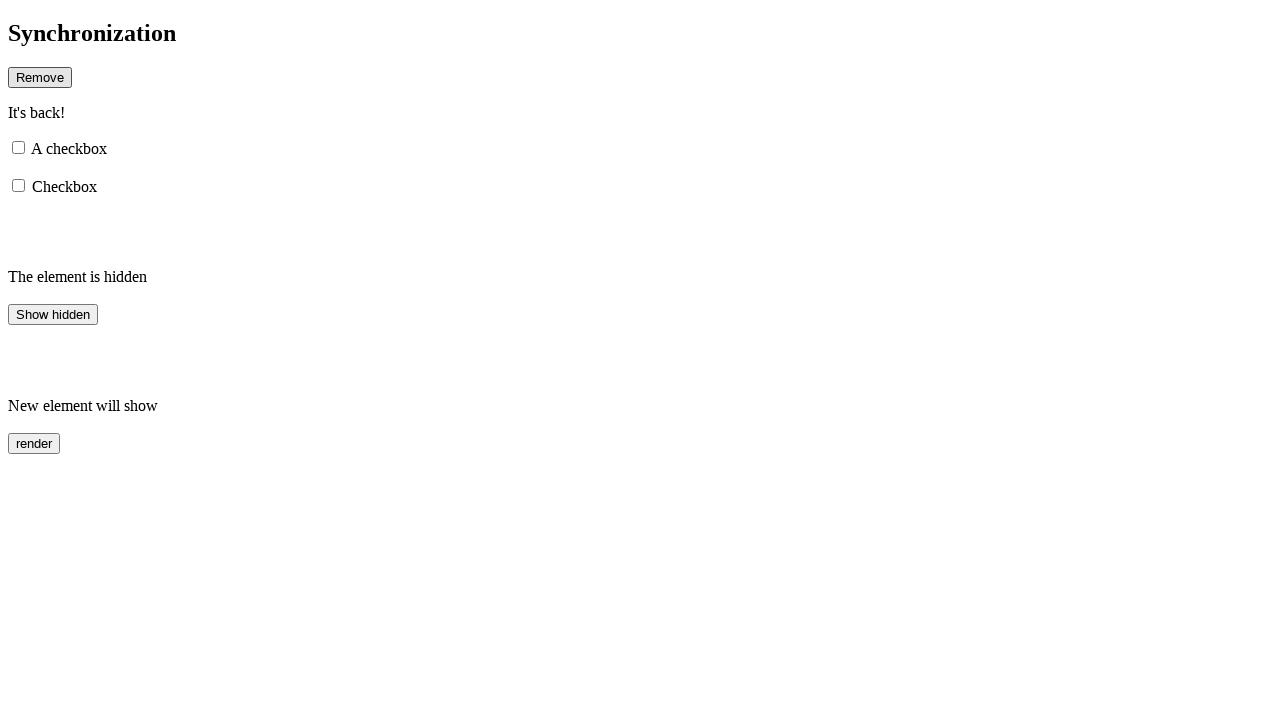